Tests that other controls are hidden when editing a todo item

Starting URL: https://demo.playwright.dev/todomvc

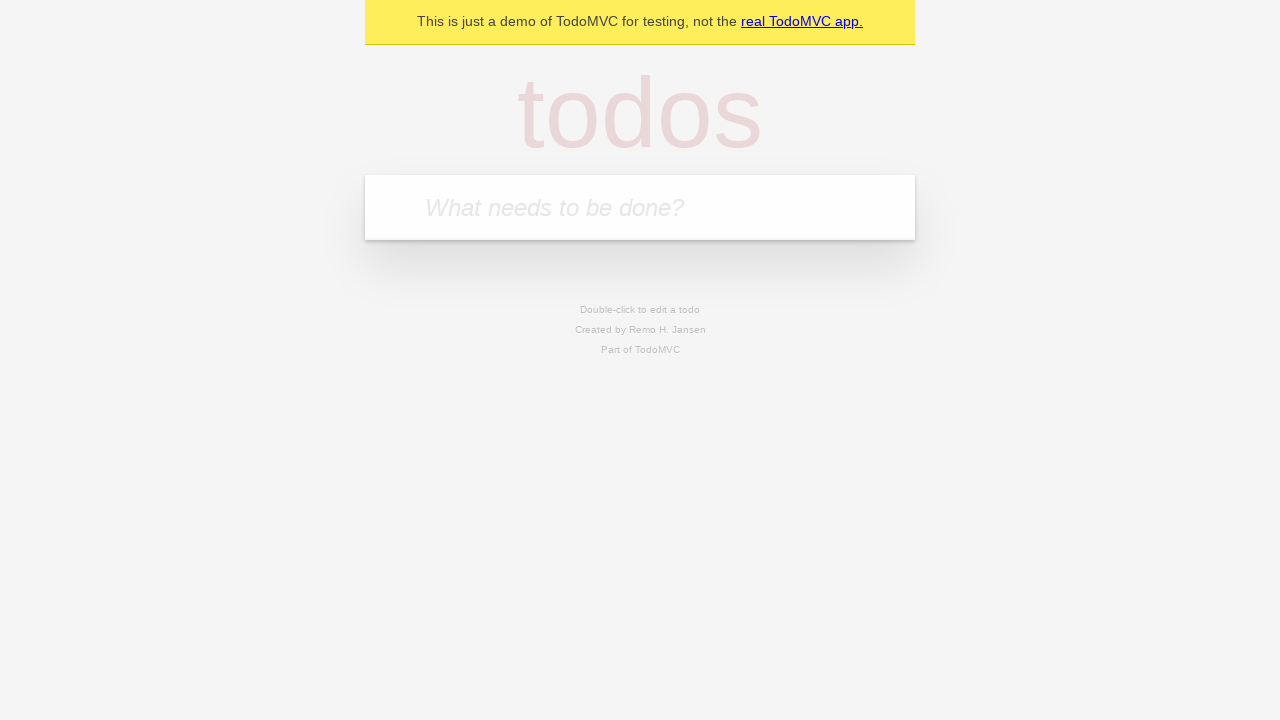

Filled new todo input with 'buy some cheese' on .new-todo
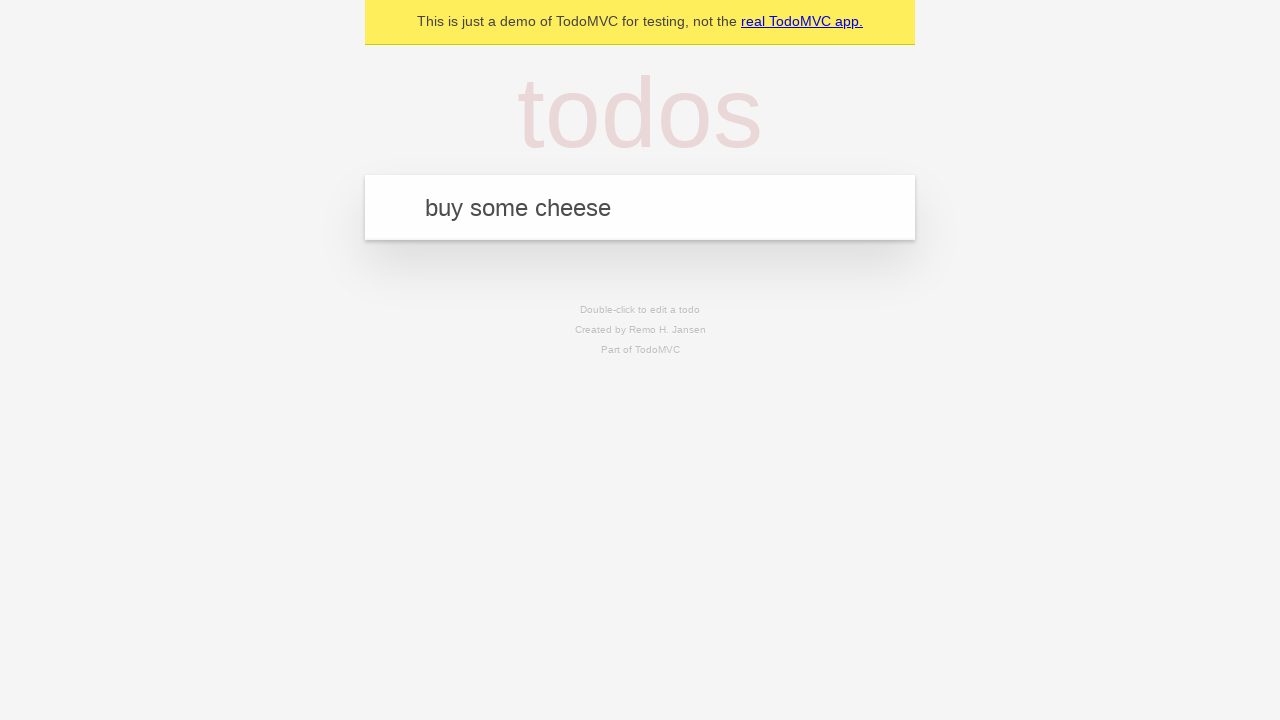

Pressed Enter to create first todo on .new-todo
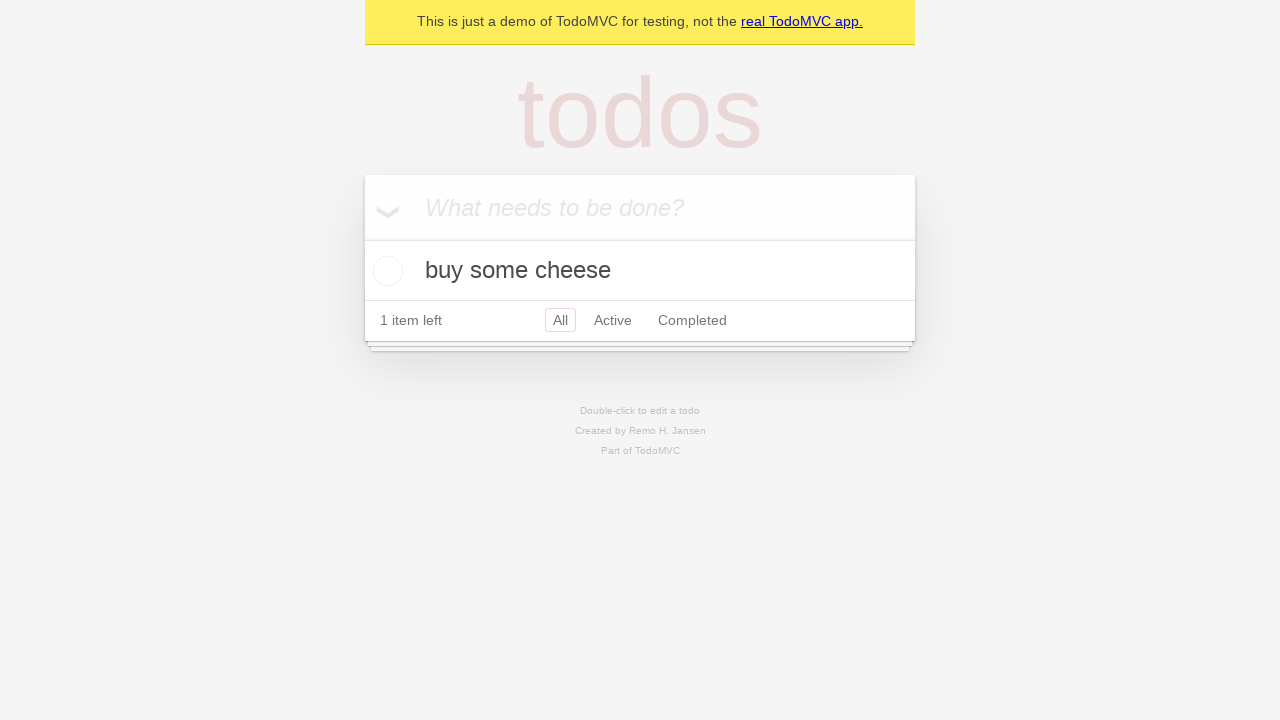

Filled new todo input with 'feed the cat' on .new-todo
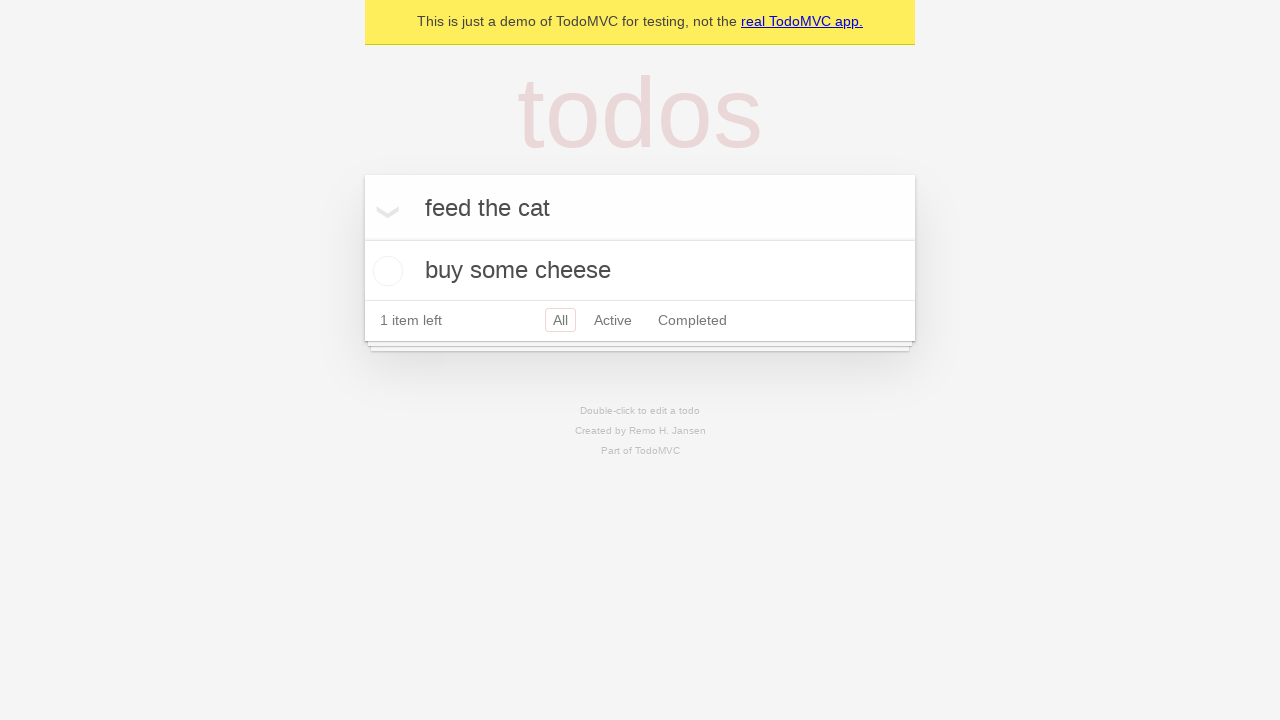

Pressed Enter to create second todo on .new-todo
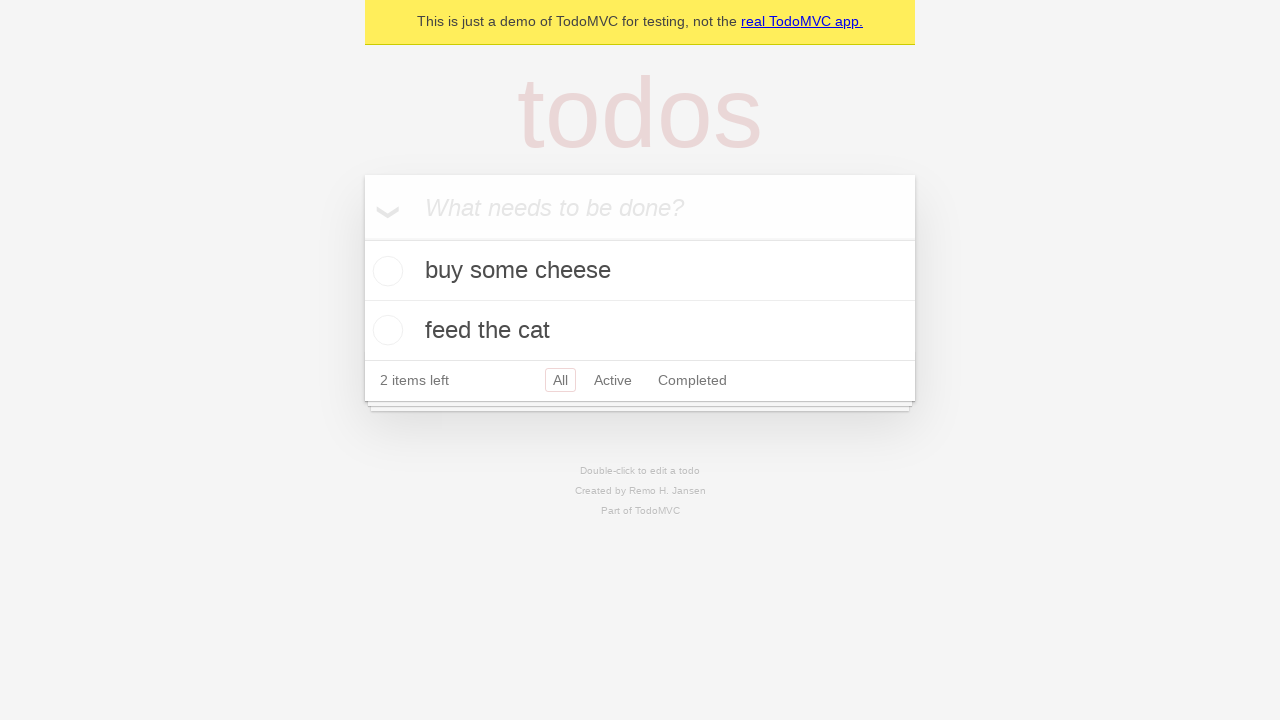

Filled new todo input with 'book a doctors appointment' on .new-todo
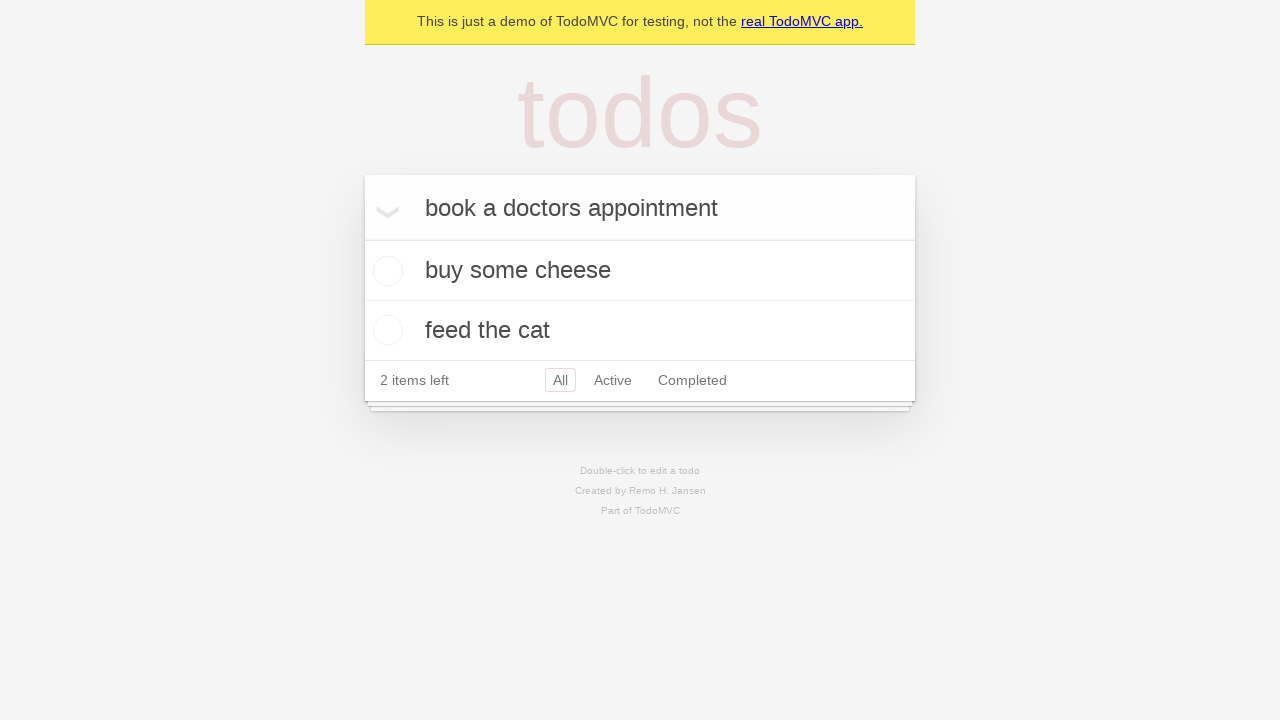

Pressed Enter to create third todo on .new-todo
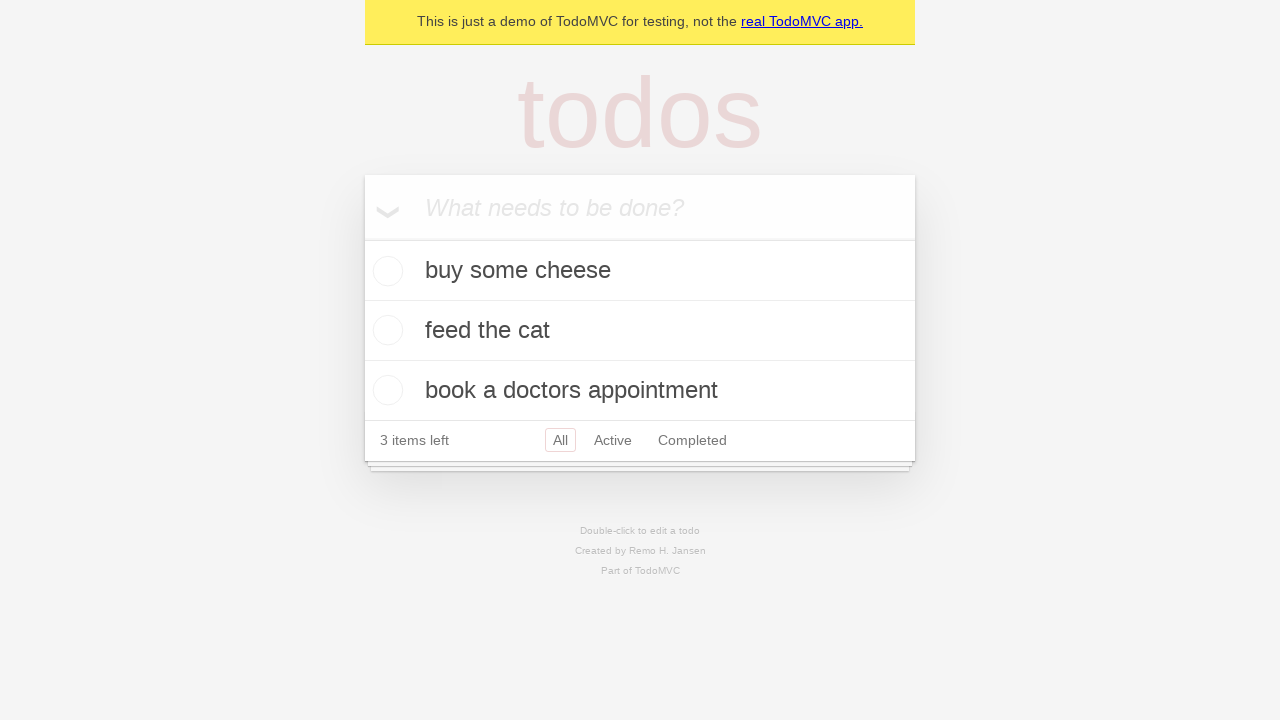

Double-clicked second todo to enter edit mode at (640, 331) on .todo-list li >> nth=1
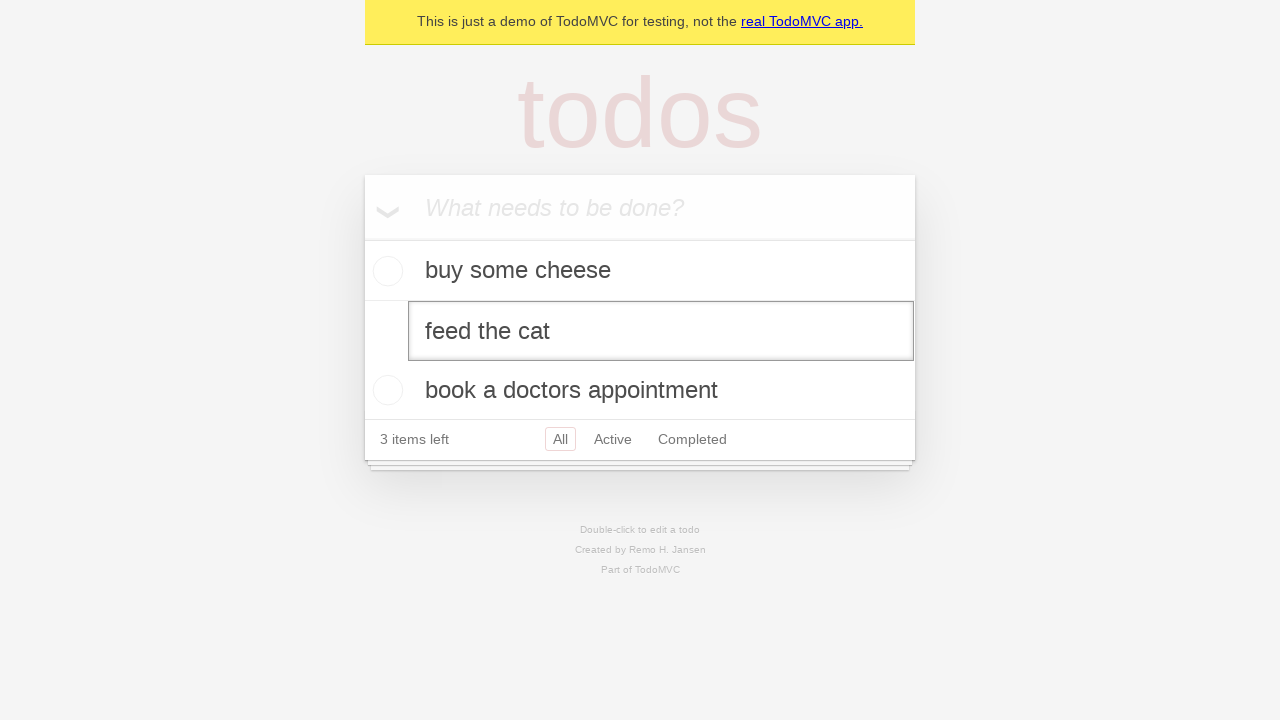

Edit input appeared for second todo
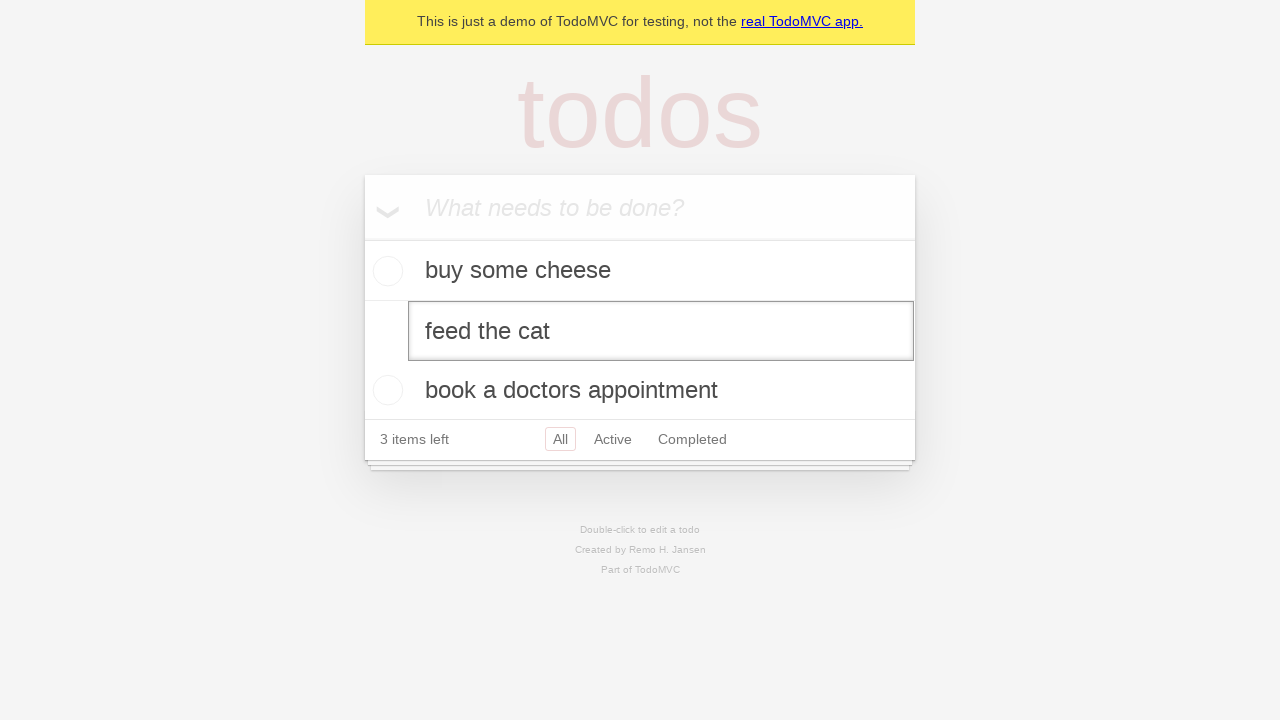

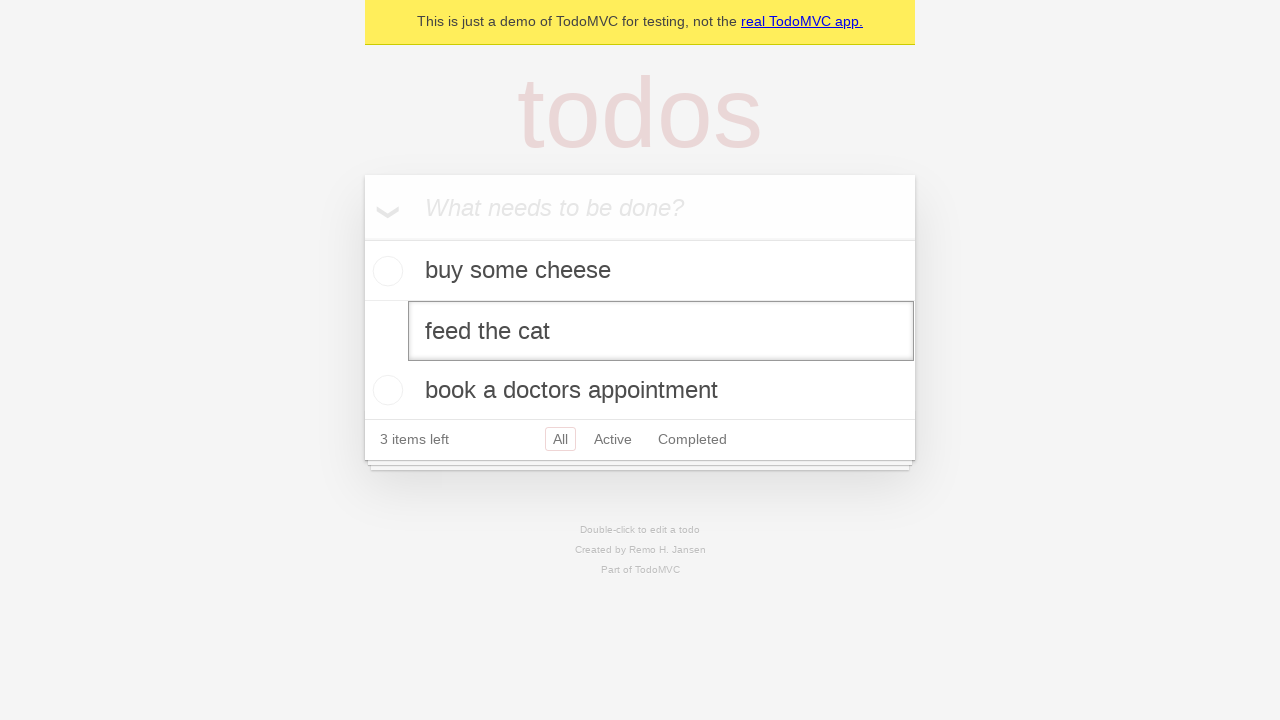